Verifies that the Bell Integrator website title contains "Bell Integrator"

Starting URL: https://bellintegrator.ru/

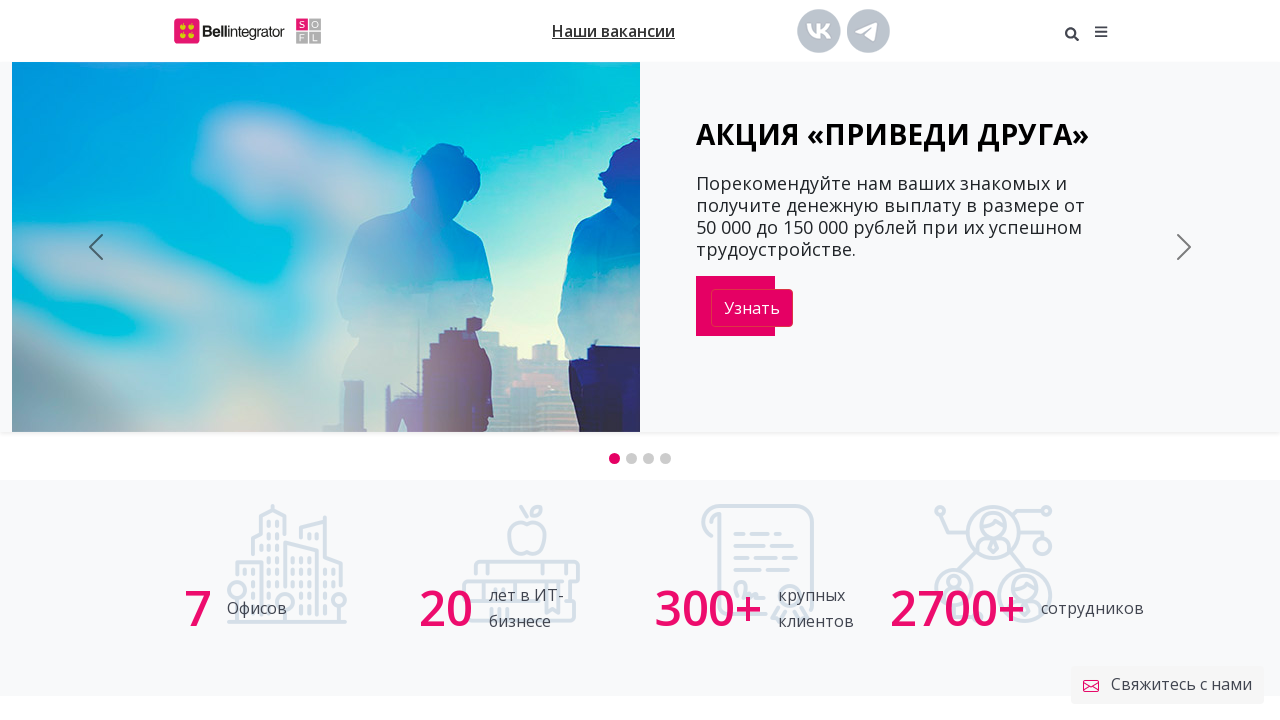

Retrieved page title
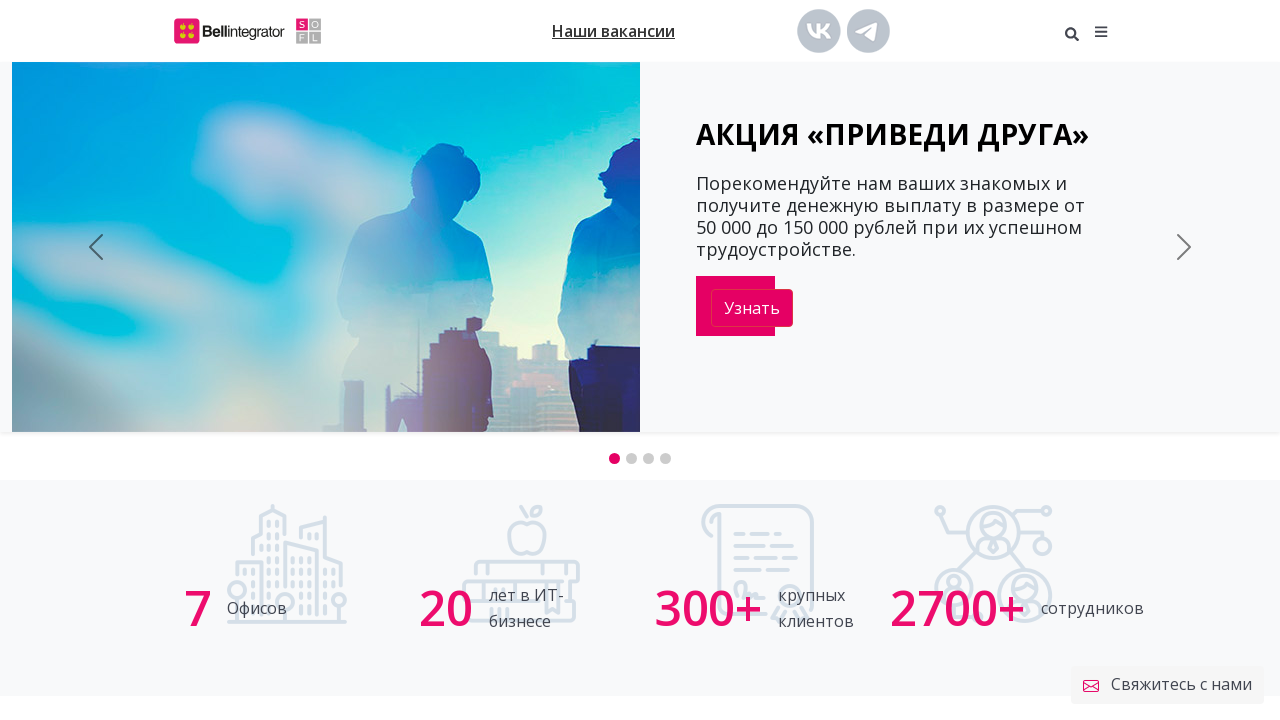

Verified that page title contains 'Bell Integrator'
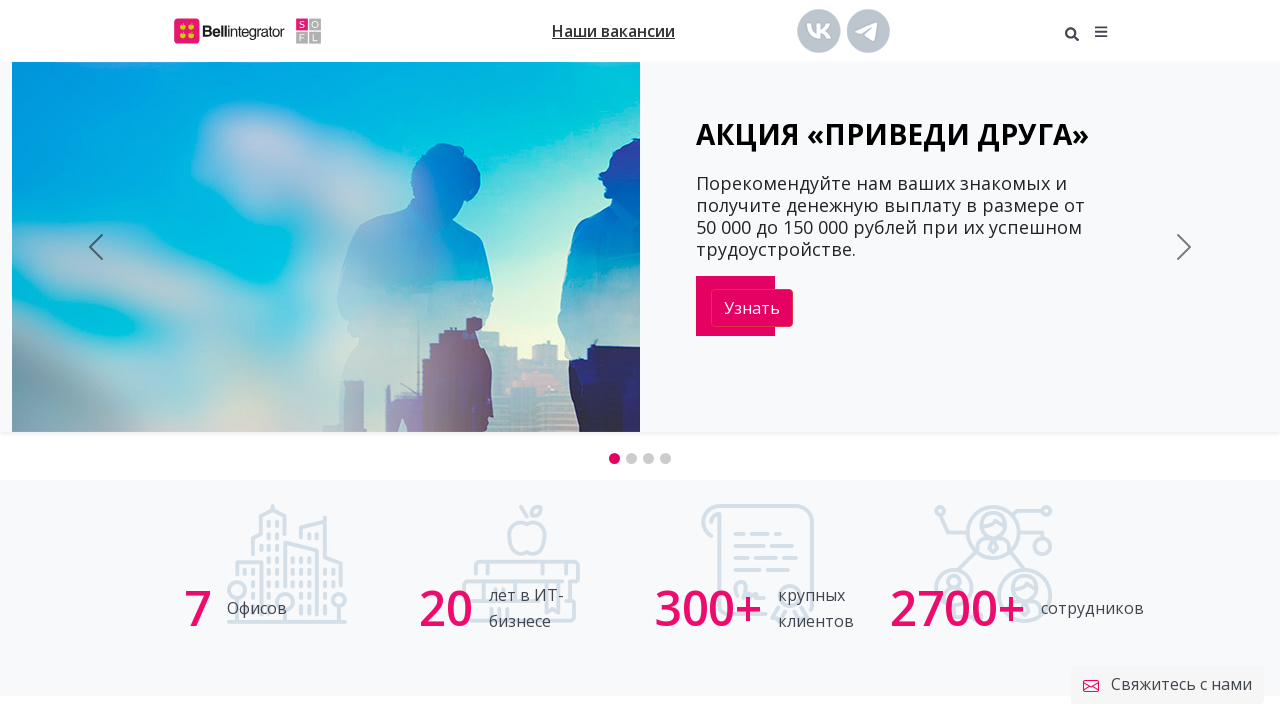

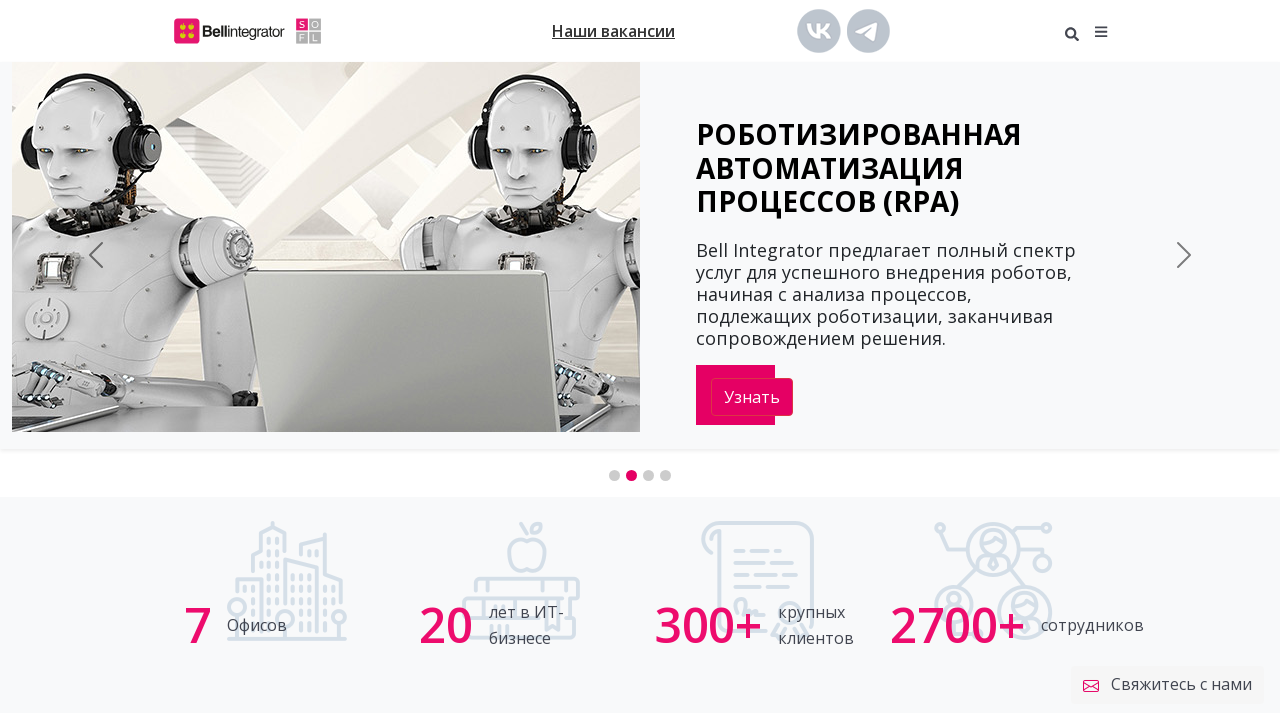